Tests child window handling by clicking a link that opens a popup, extracting text content from the child page, and verifying an email address

Starting URL: https://rahulshettyacademy.com/loginpagePractise/#

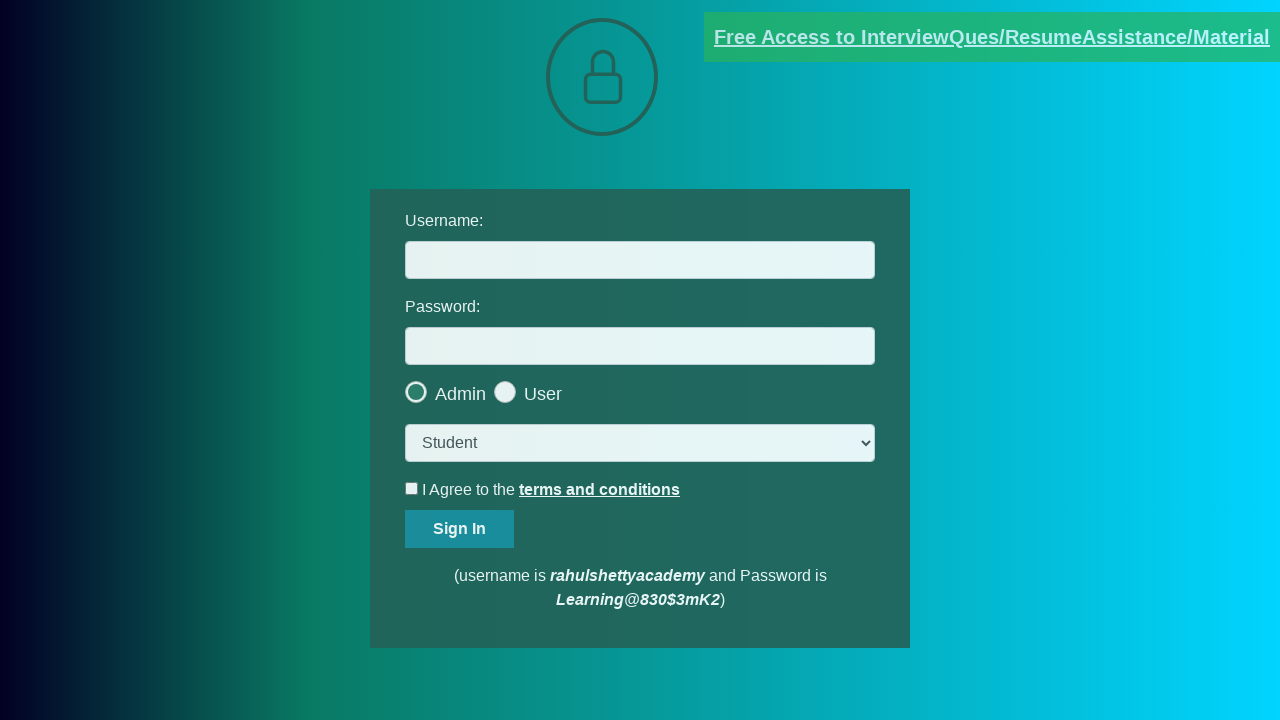

Clicked blinking text link to open child window at (992, 37) on .blinkingText
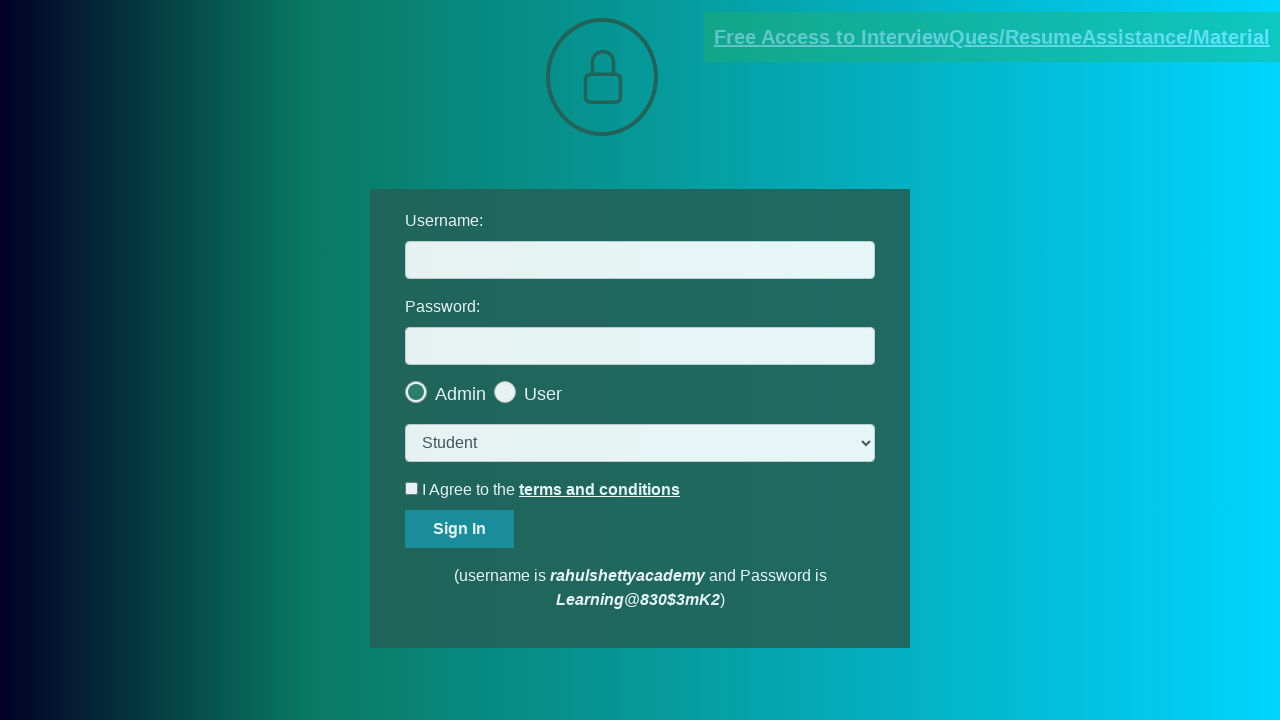

Child window popup opened and captured
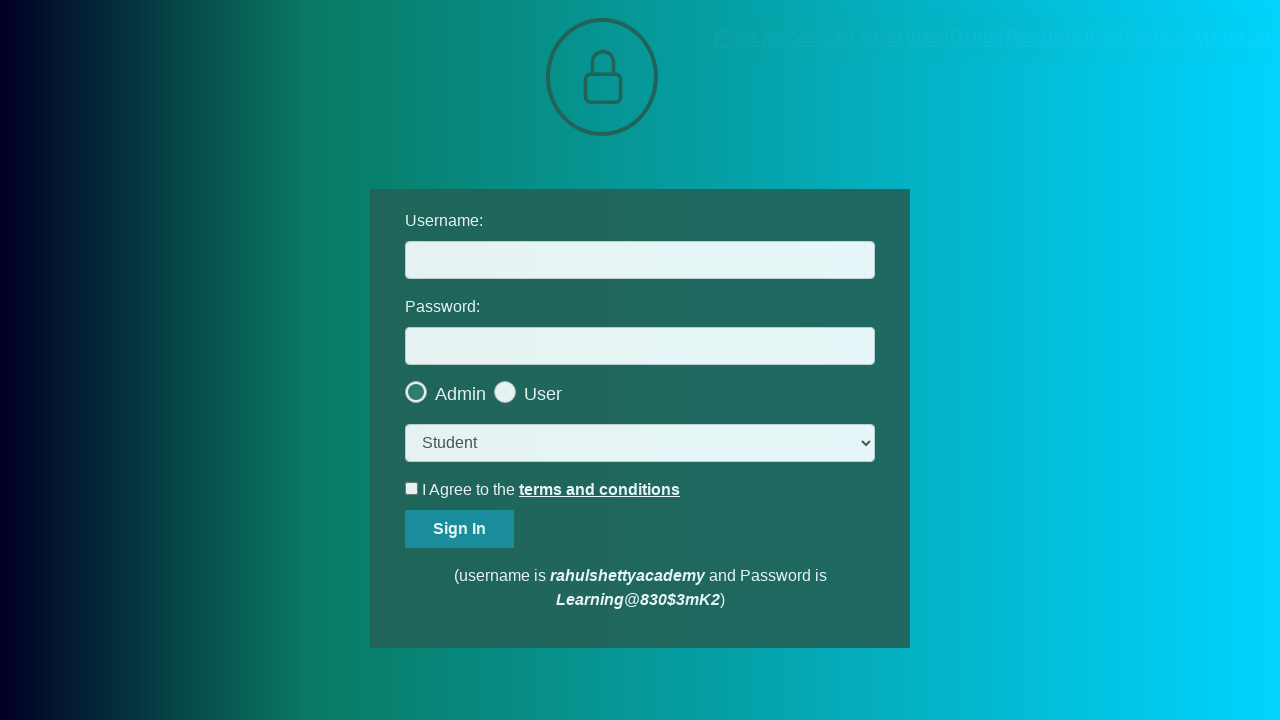

Extracted text content from child page red element
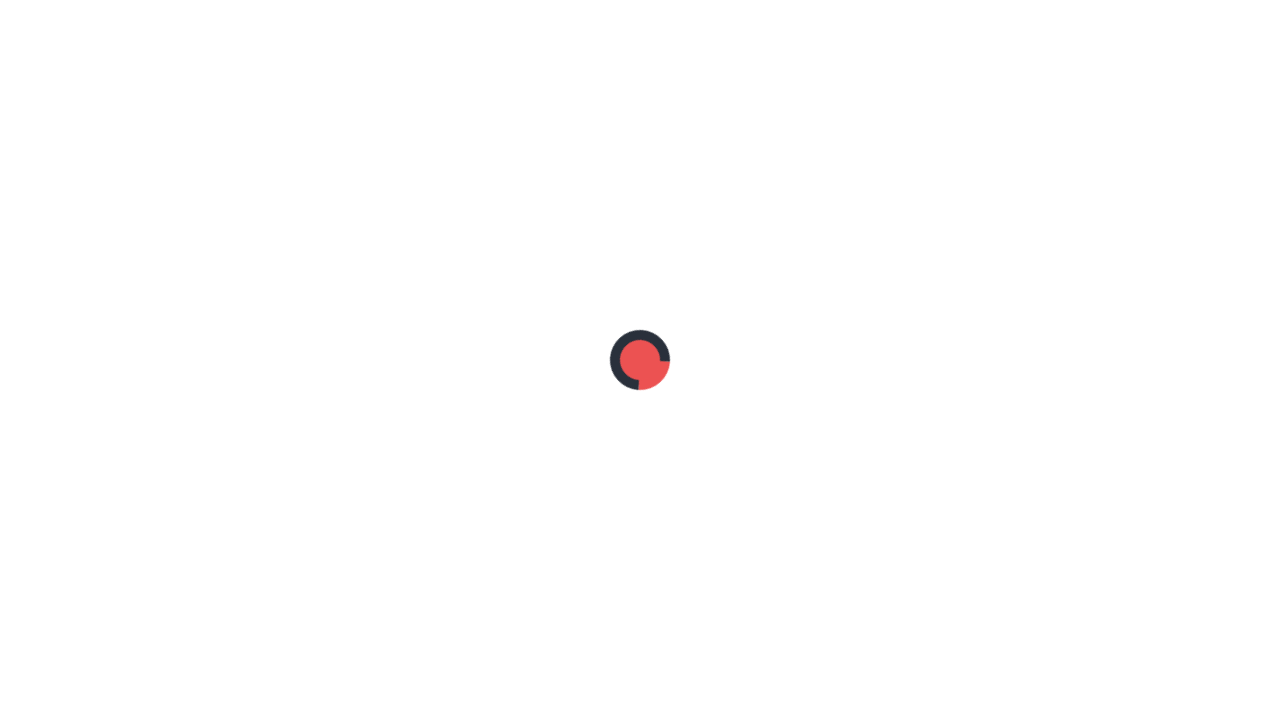

Split extracted text by 'at' delimiter
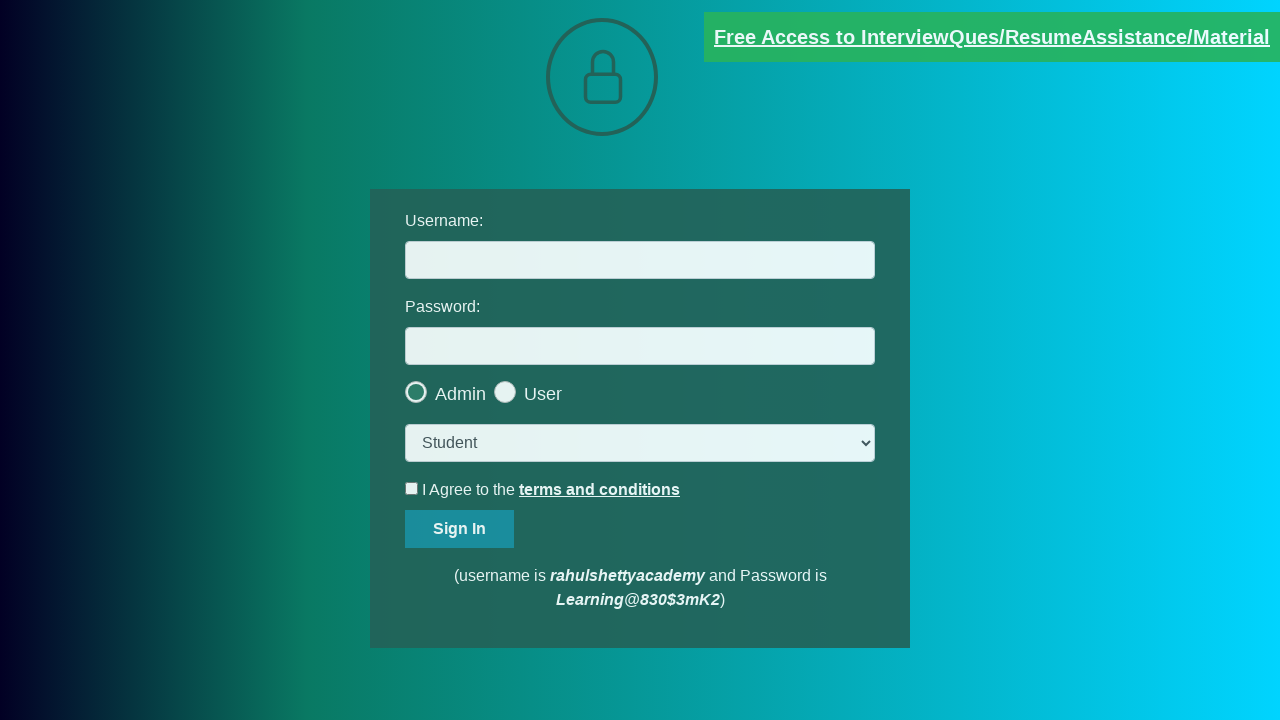

Parsed and extracted email address from text
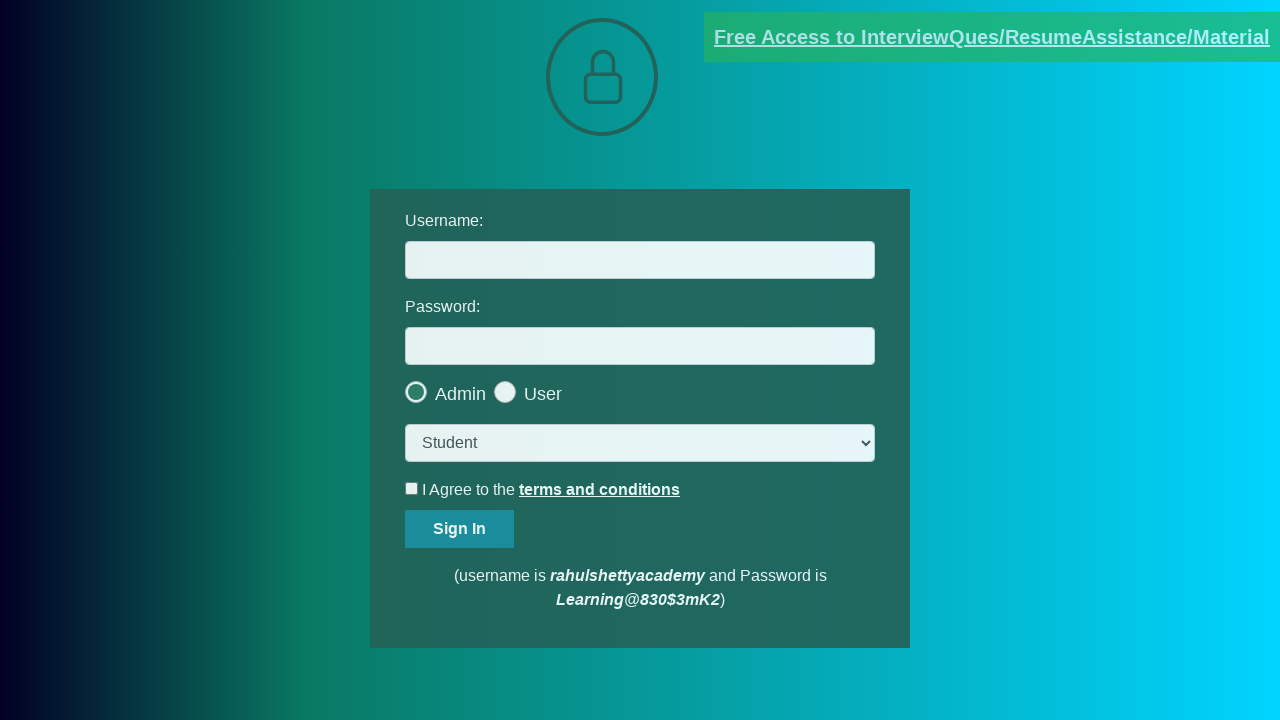

Verified email address matches 'mentor@rahulshettyacademy.com'
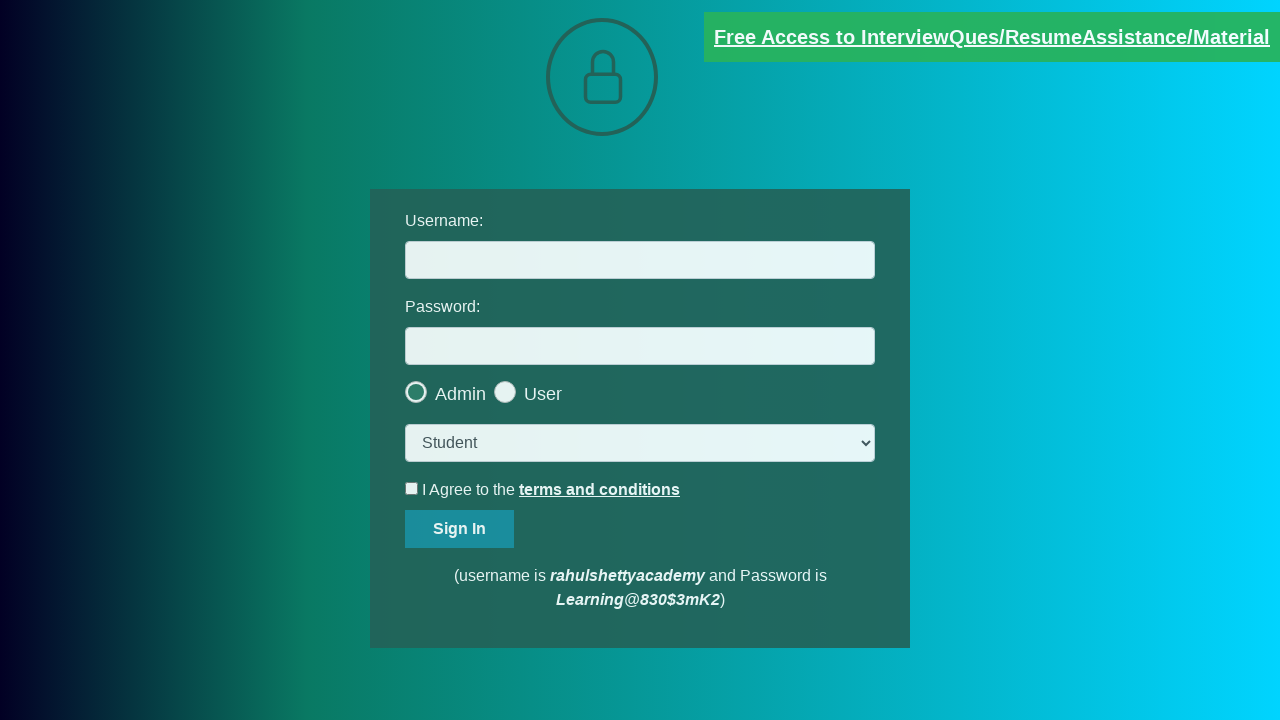

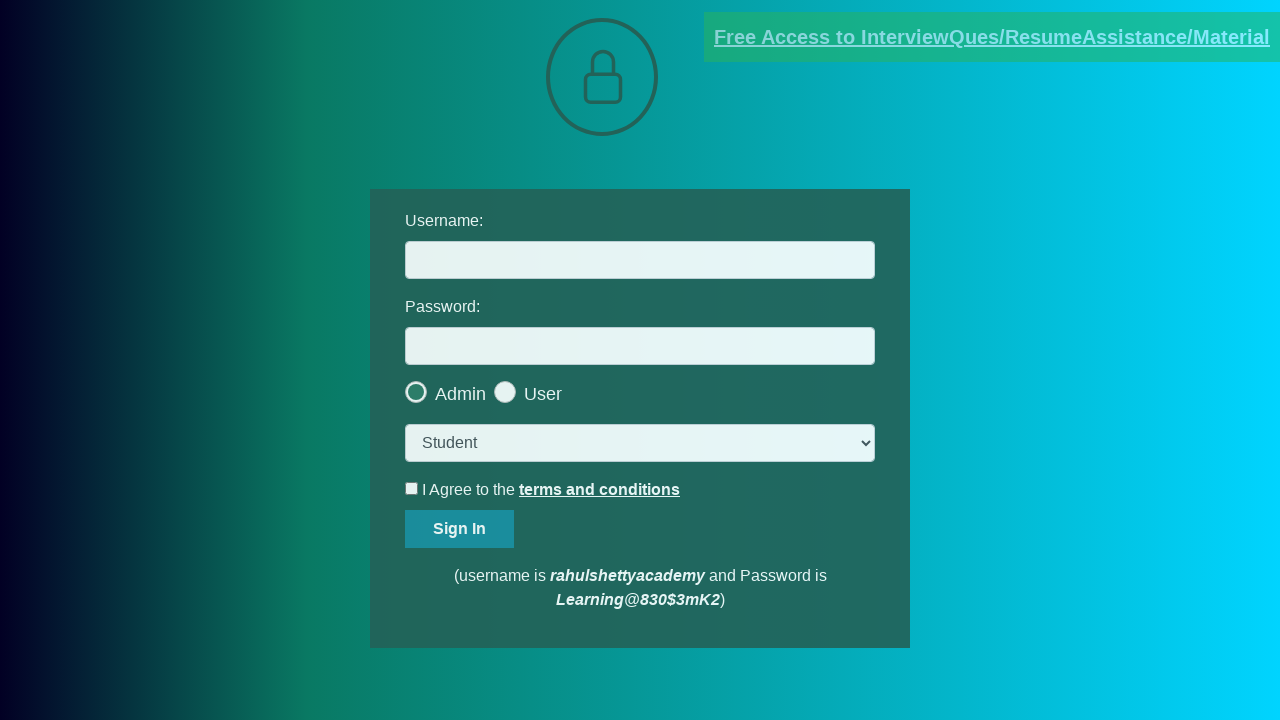